Tests various UI elements on an automation practice page including radio buttons, autocomplete suggestions, dropdowns, checkboxes, window switching, alerts, and hover interactions.

Starting URL: https://rahulshettyacademy.com/AutomationPractice/

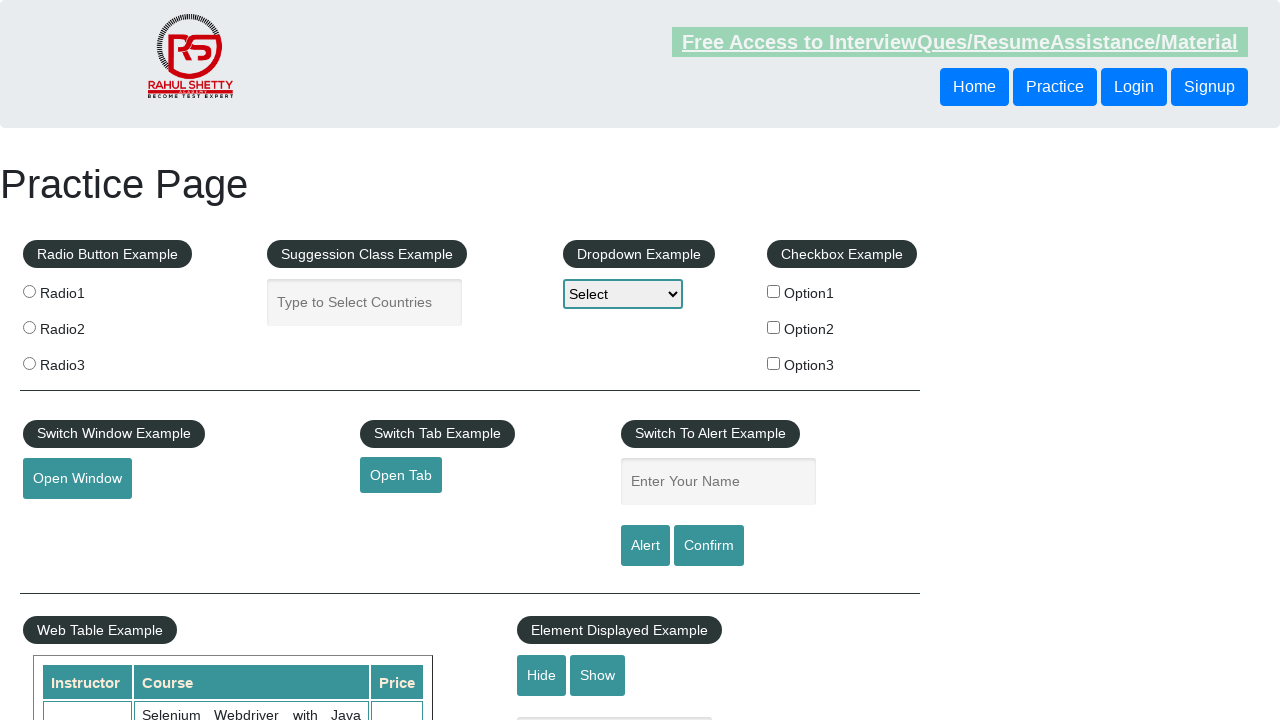

Clicked radio button 1 at (29, 291) on input[value='radio1']
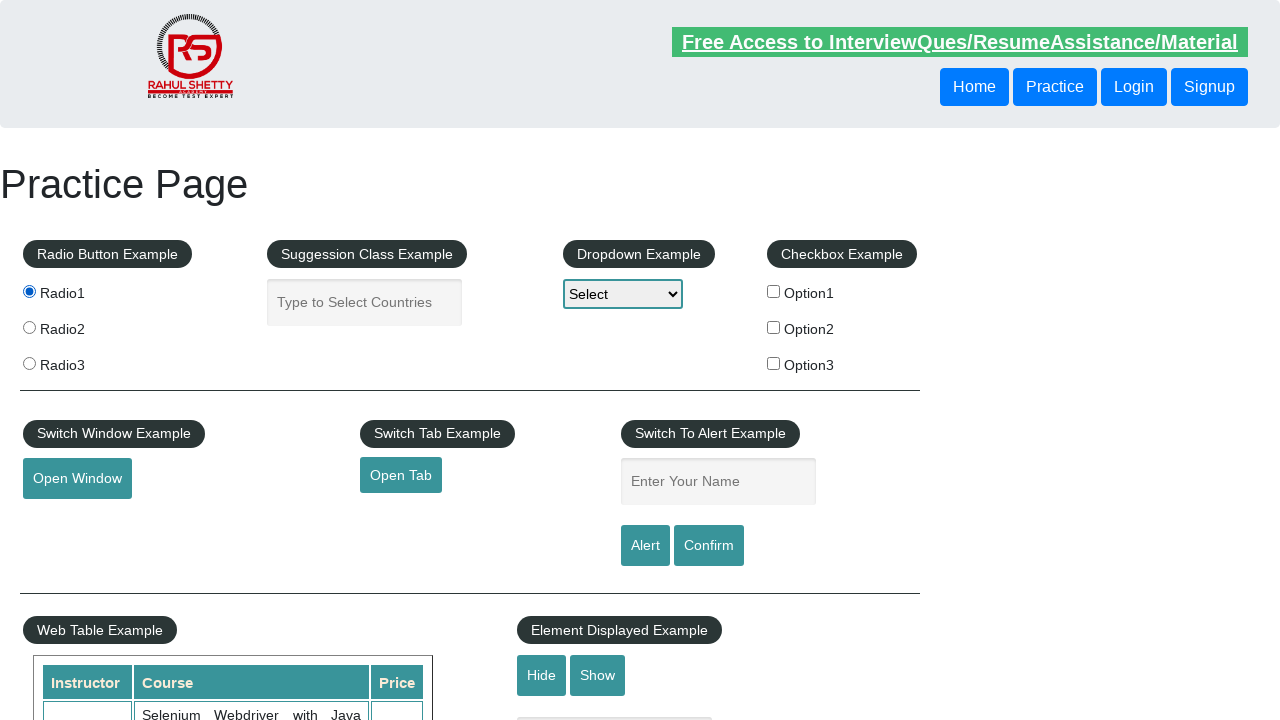

Clicked radio button 2 at (29, 327) on input[value='radio2']
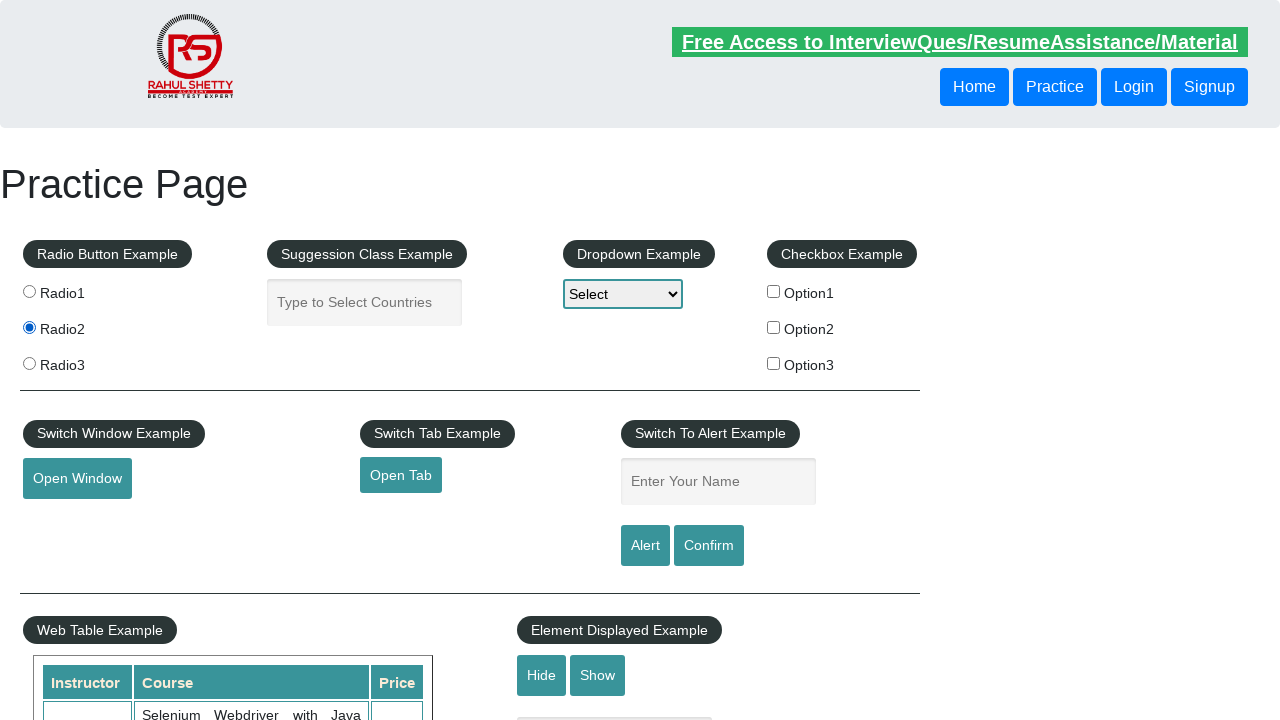

Clicked radio button 3 at (29, 363) on input[value='radio3']
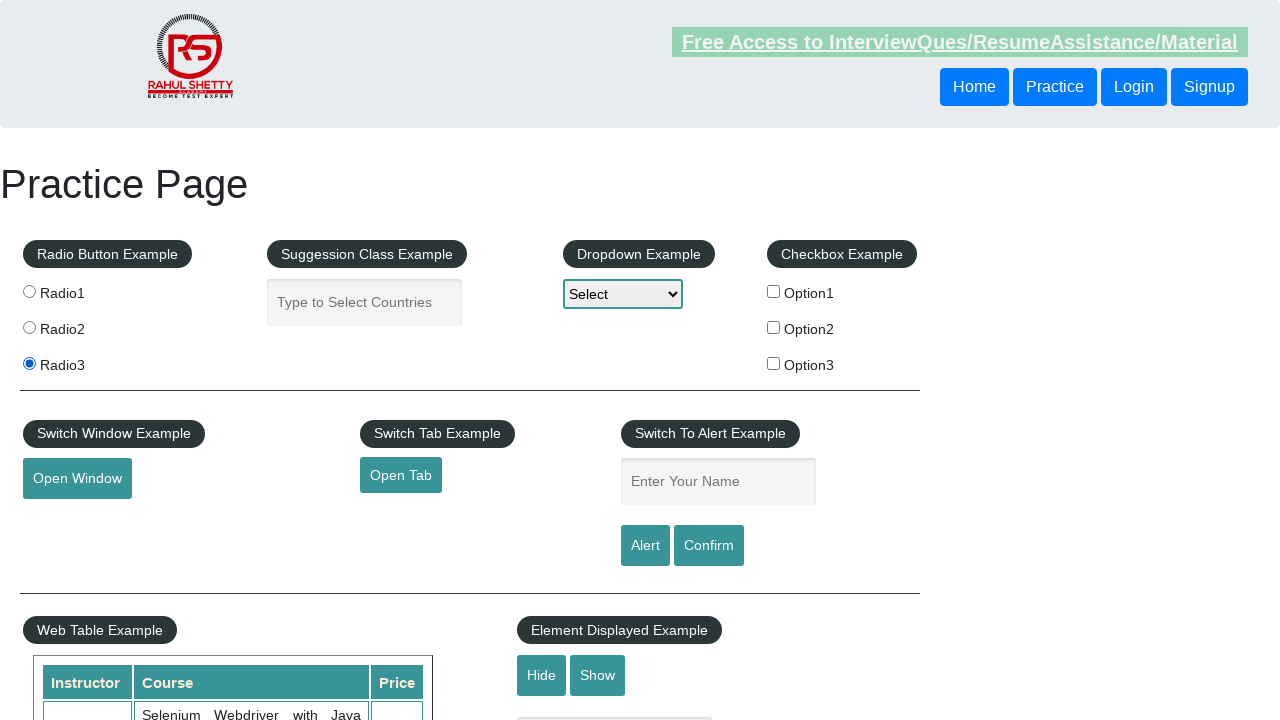

Filled autocomplete field with 'ind' on #autocomplete
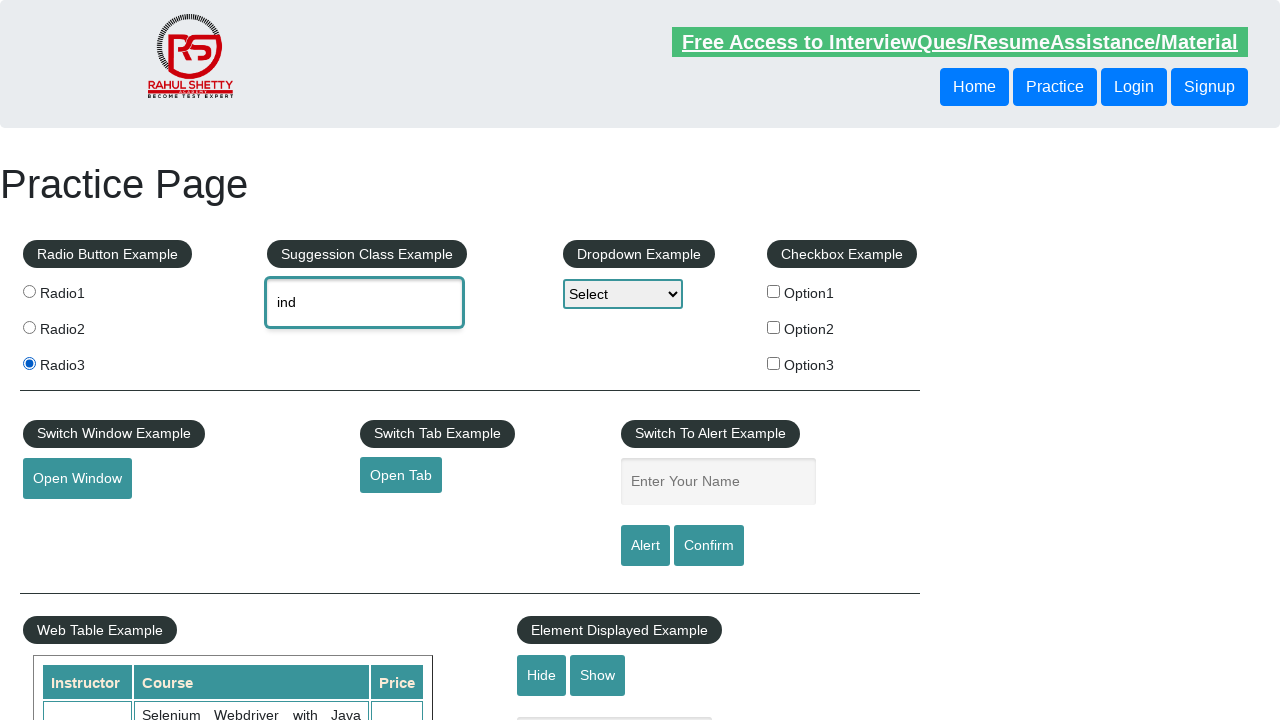

Autocomplete suggestions appeared
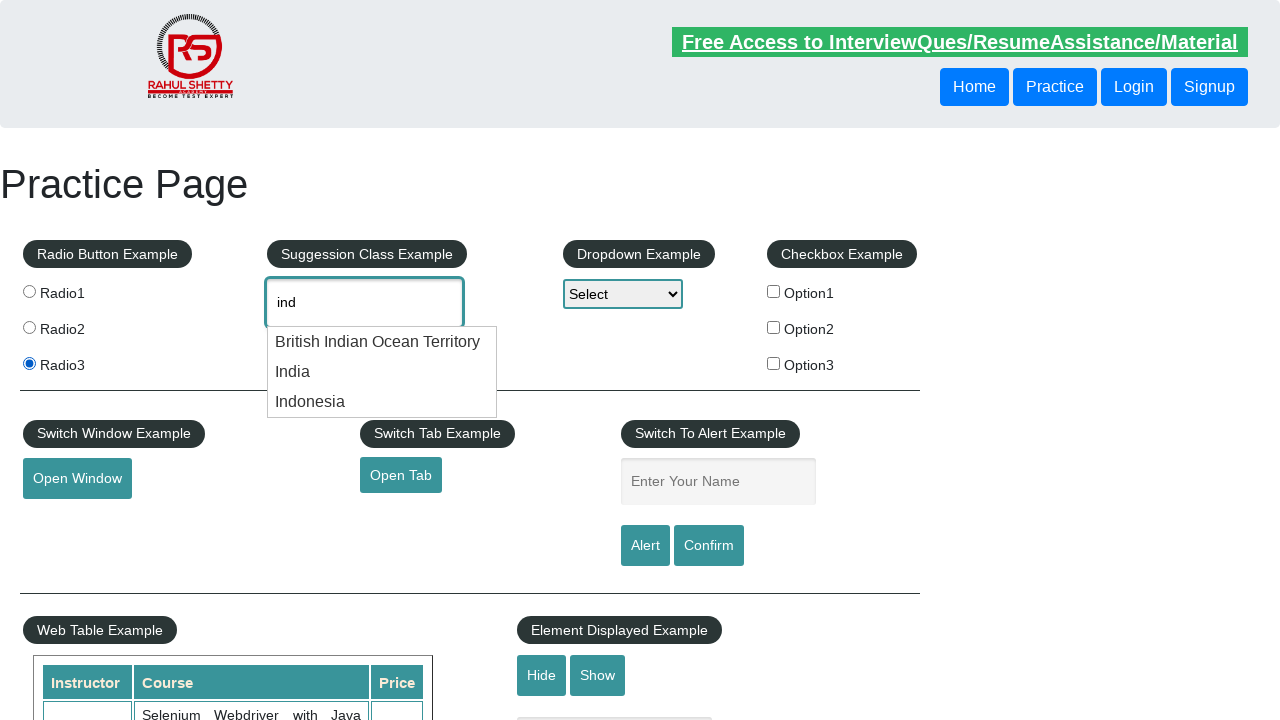

Selected 'India' from autocomplete suggestions at (382, 372) on xpath=//li/div[text()='India']
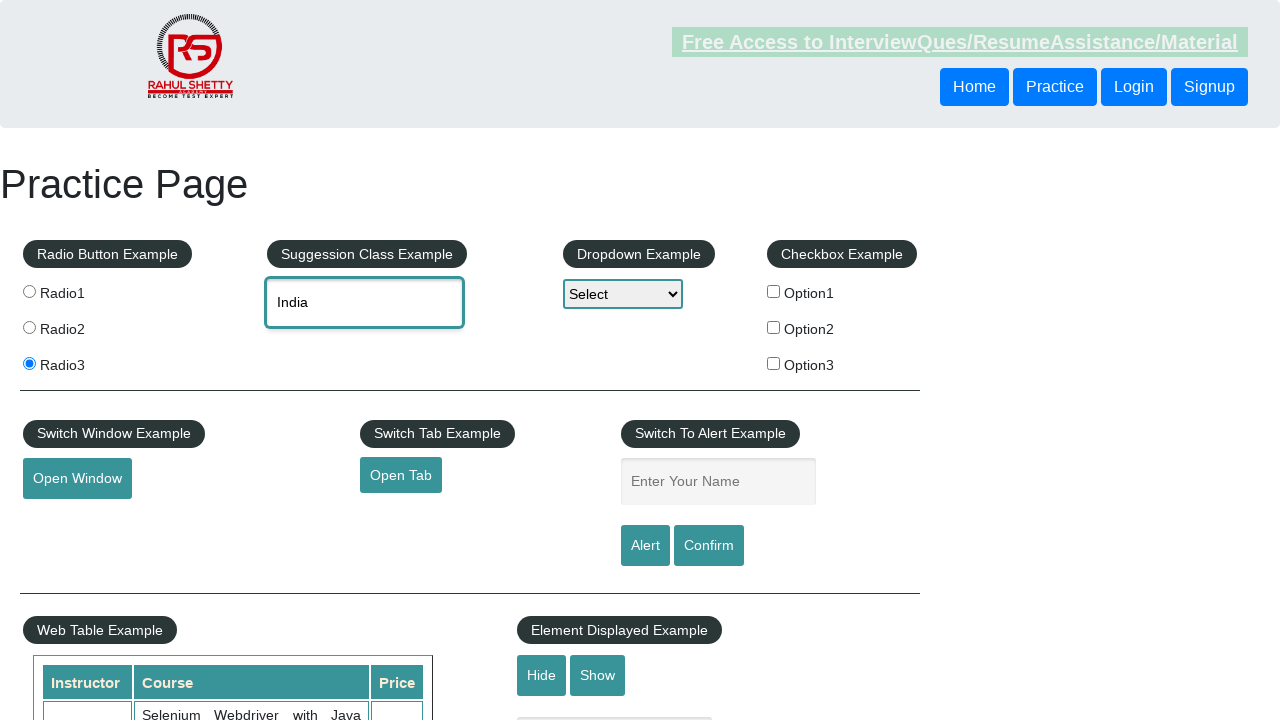

Selected Option1 from dropdown on #dropdown-class-example
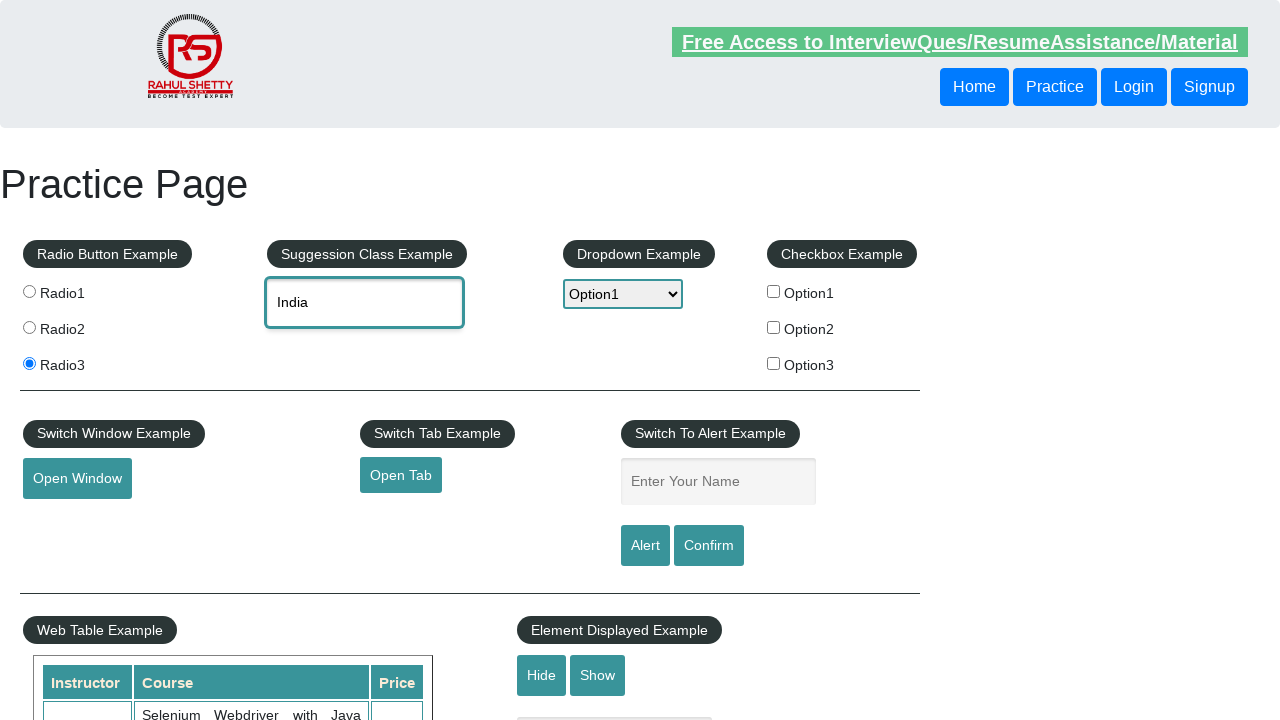

Selected Option2 from dropdown on #dropdown-class-example
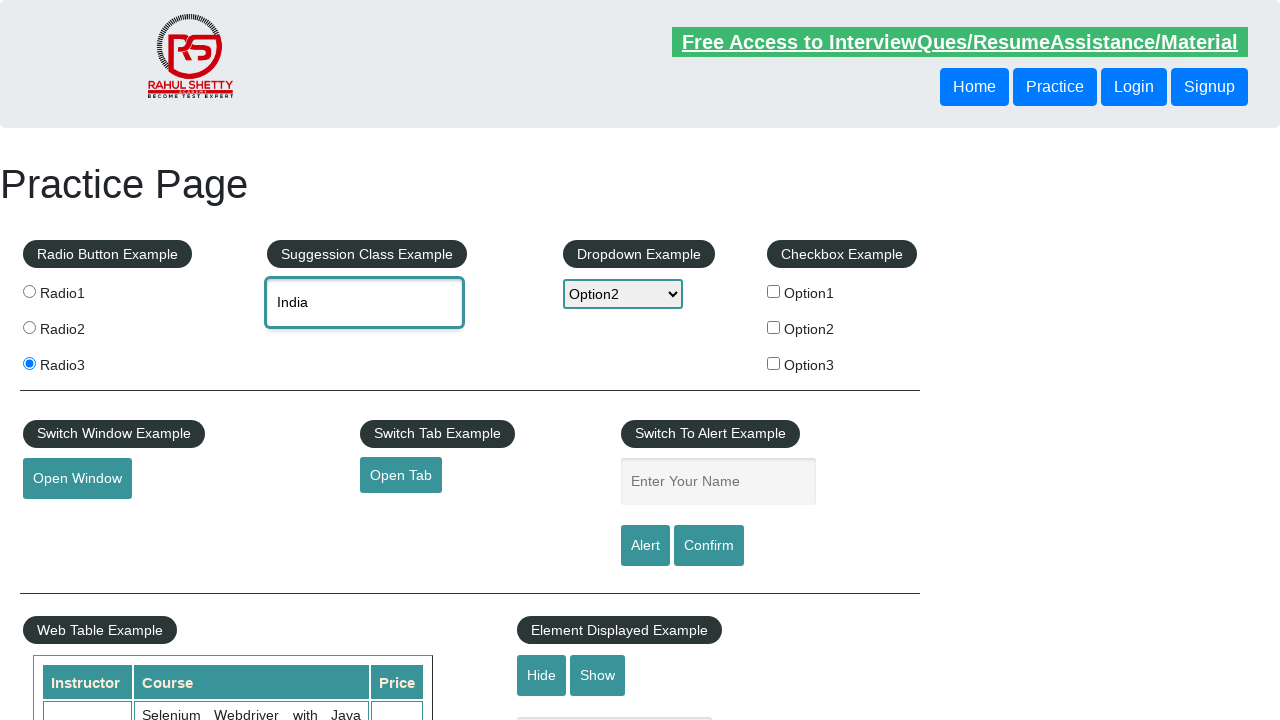

Selected Option3 from dropdown on #dropdown-class-example
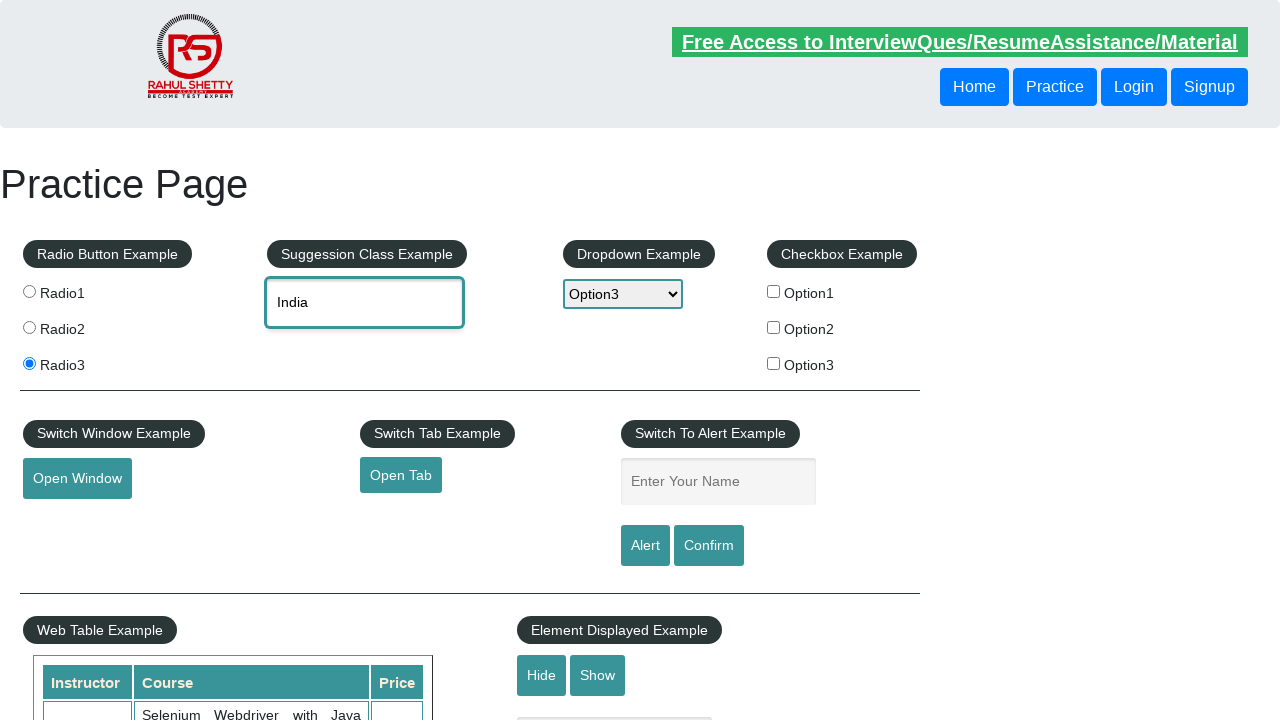

Clicked checkbox option 1 at (774, 291) on #checkBoxOption1
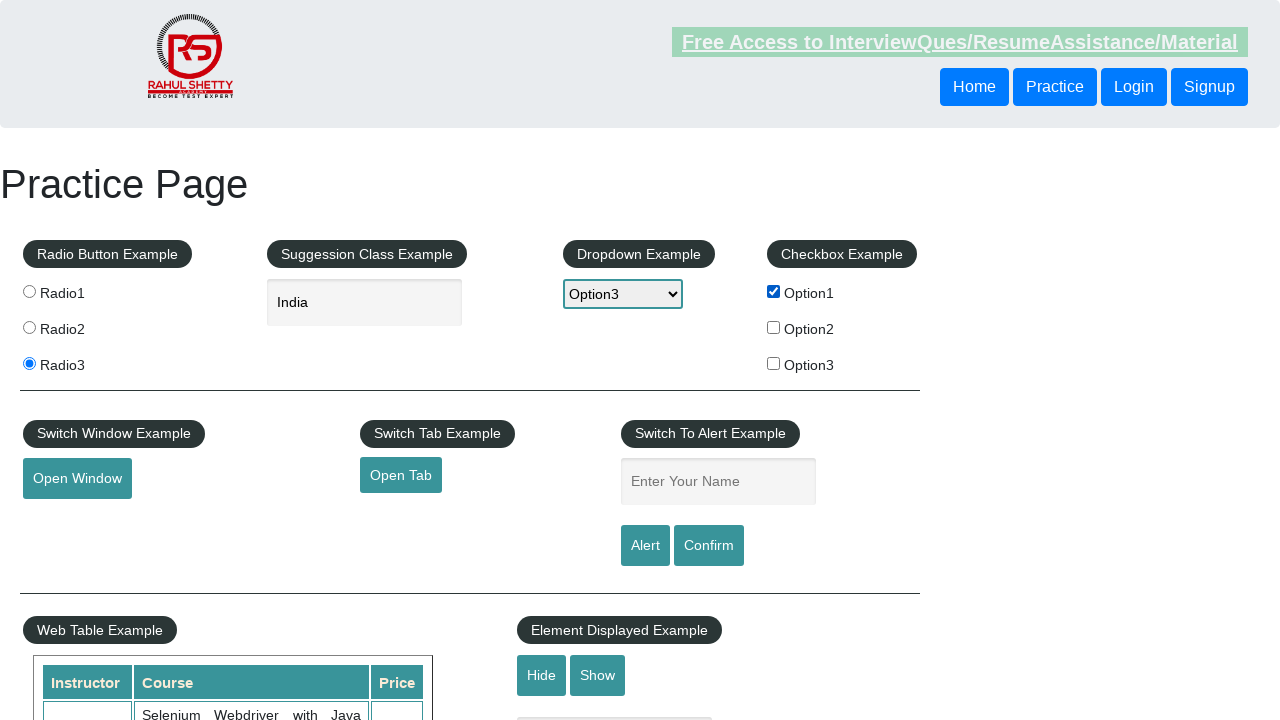

Clicked checkbox option 2 at (774, 327) on #checkBoxOption2
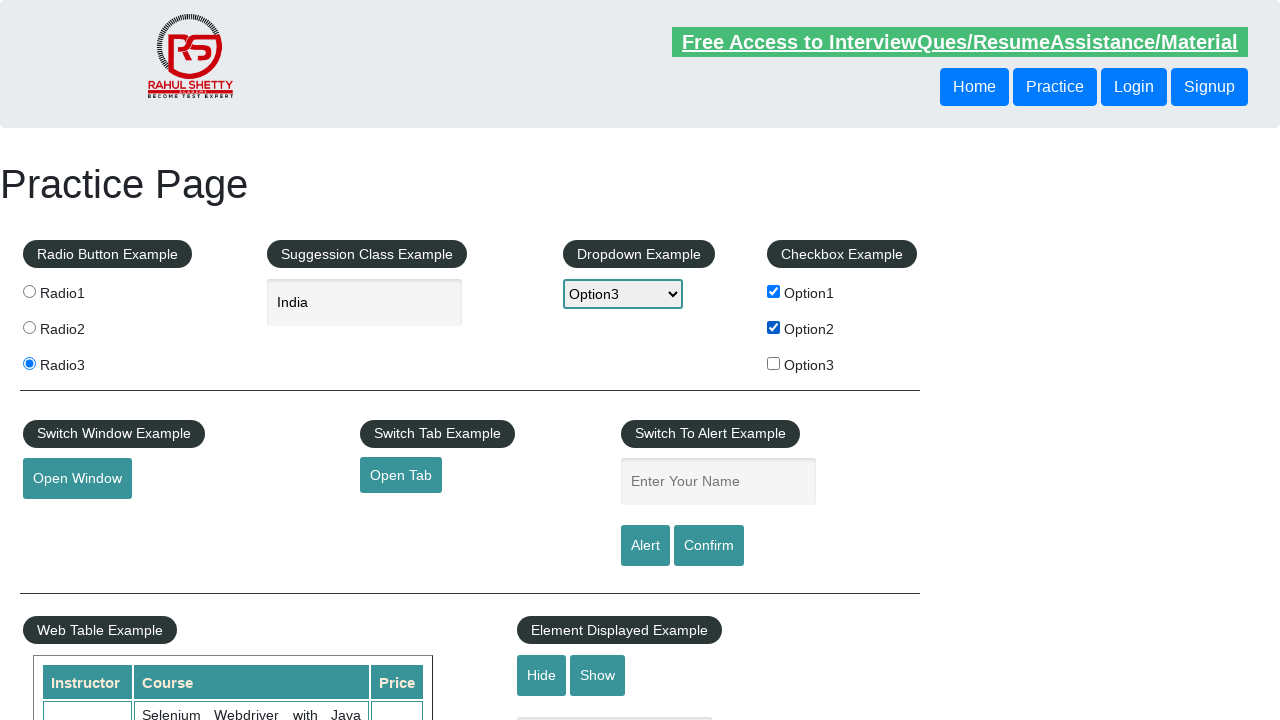

Clicked checkbox option 3 at (774, 363) on #checkBoxOption3
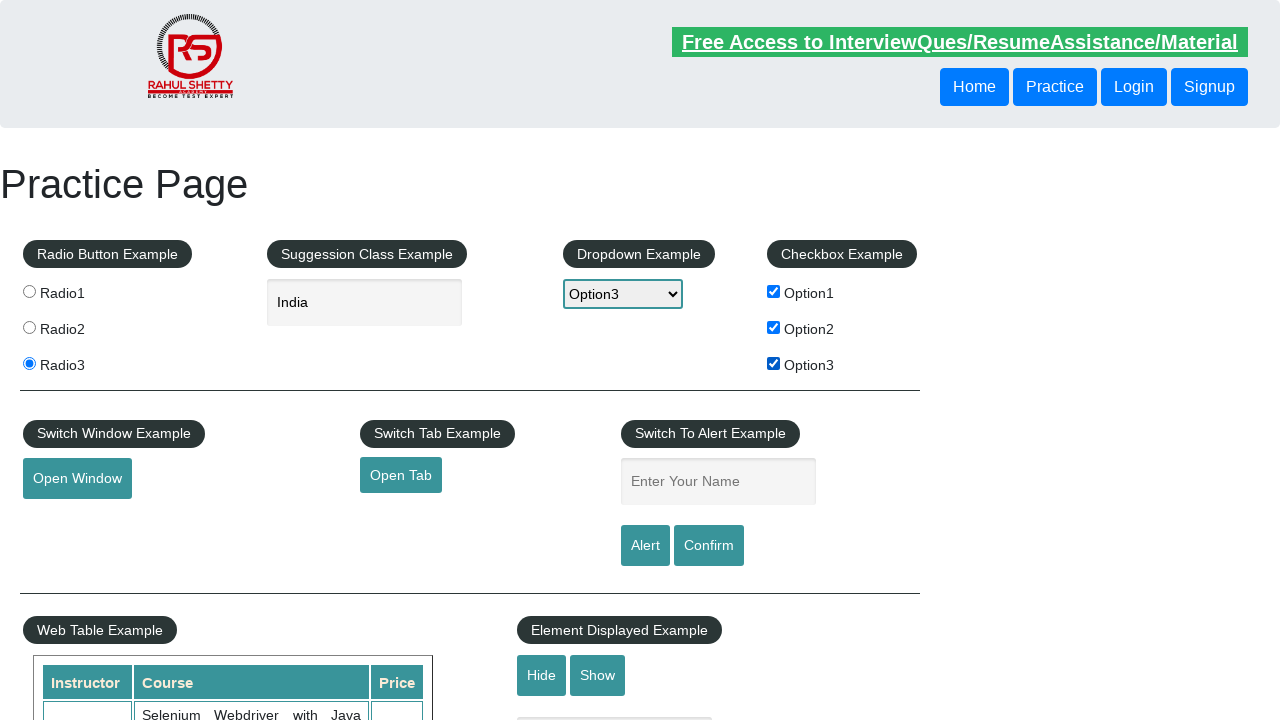

Clicked to open new window at (77, 479) on #openwindow
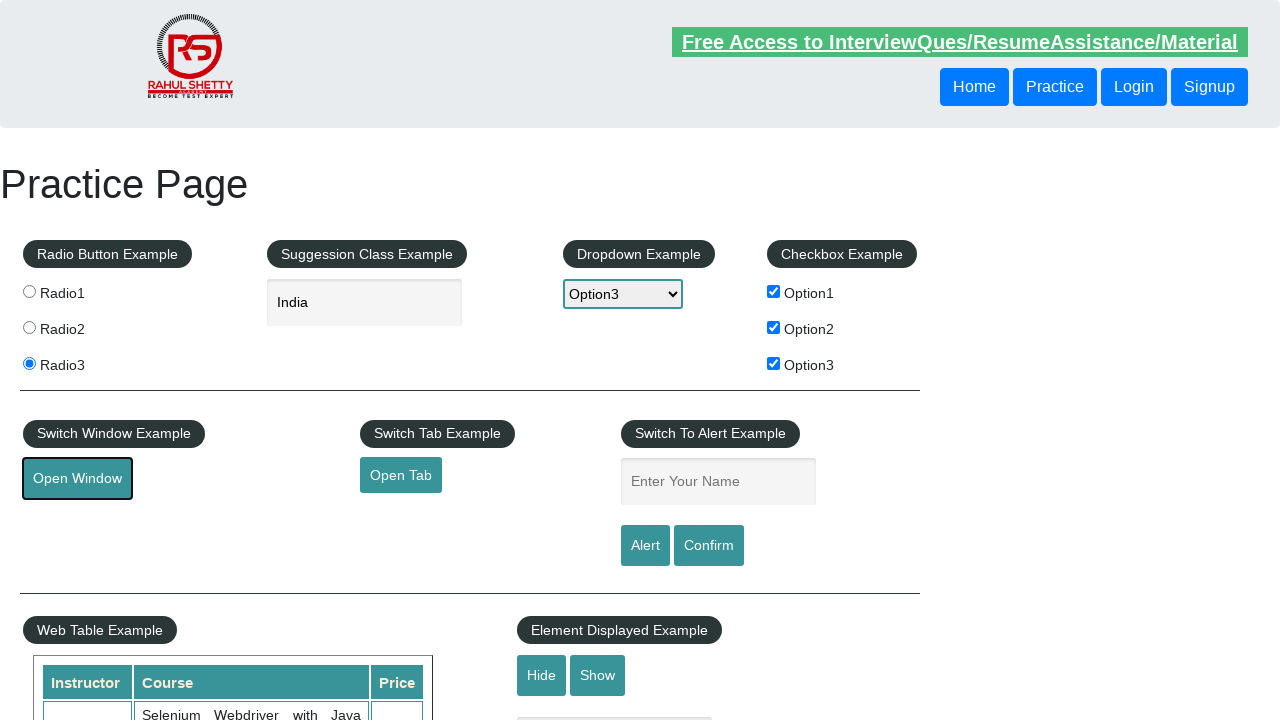

New window loaded
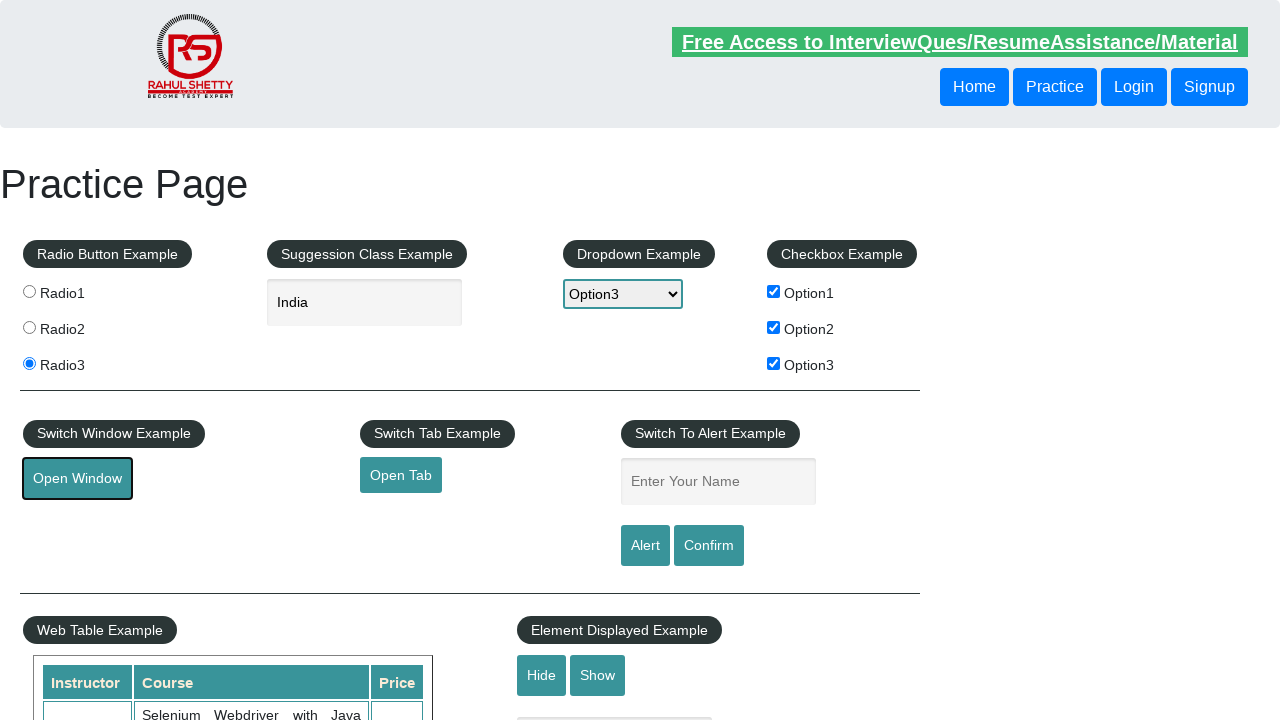

Clicked 'Access all our Courses' in new window at (1052, 124) on text=Access all our Courses
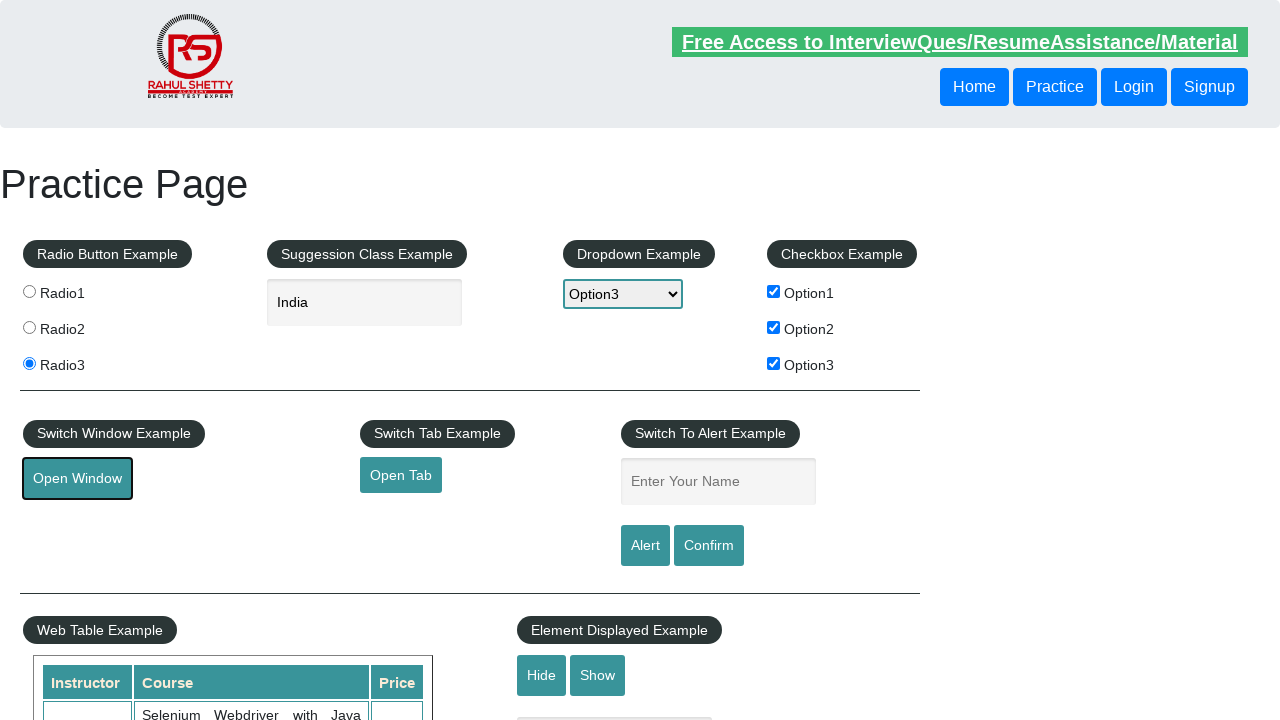

Closed new window
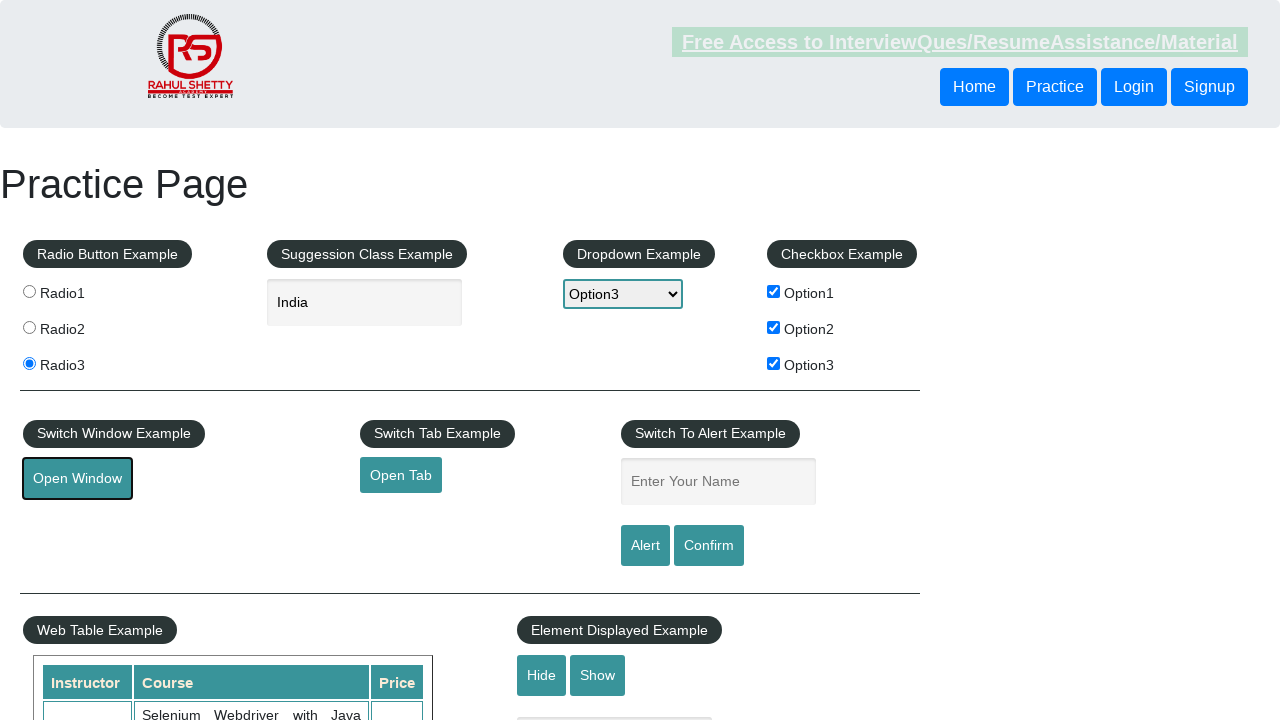

Clicked to open new tab at (401, 475) on #opentab
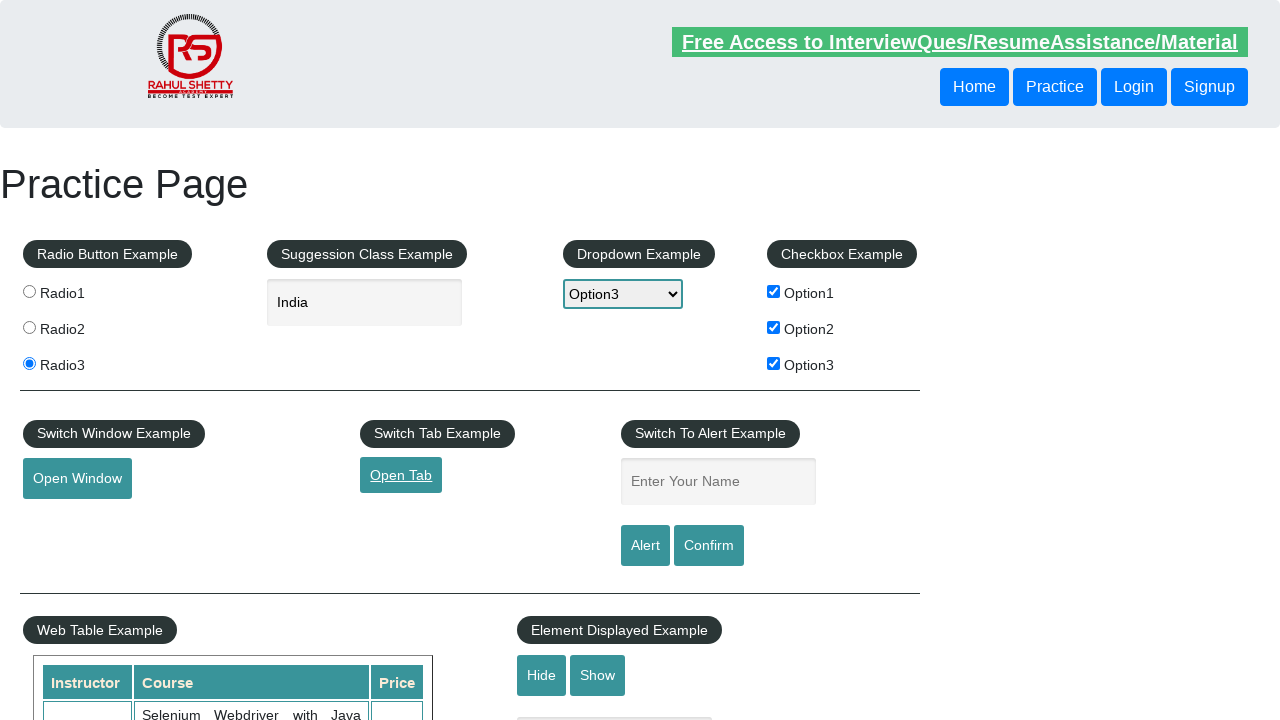

New tab loaded
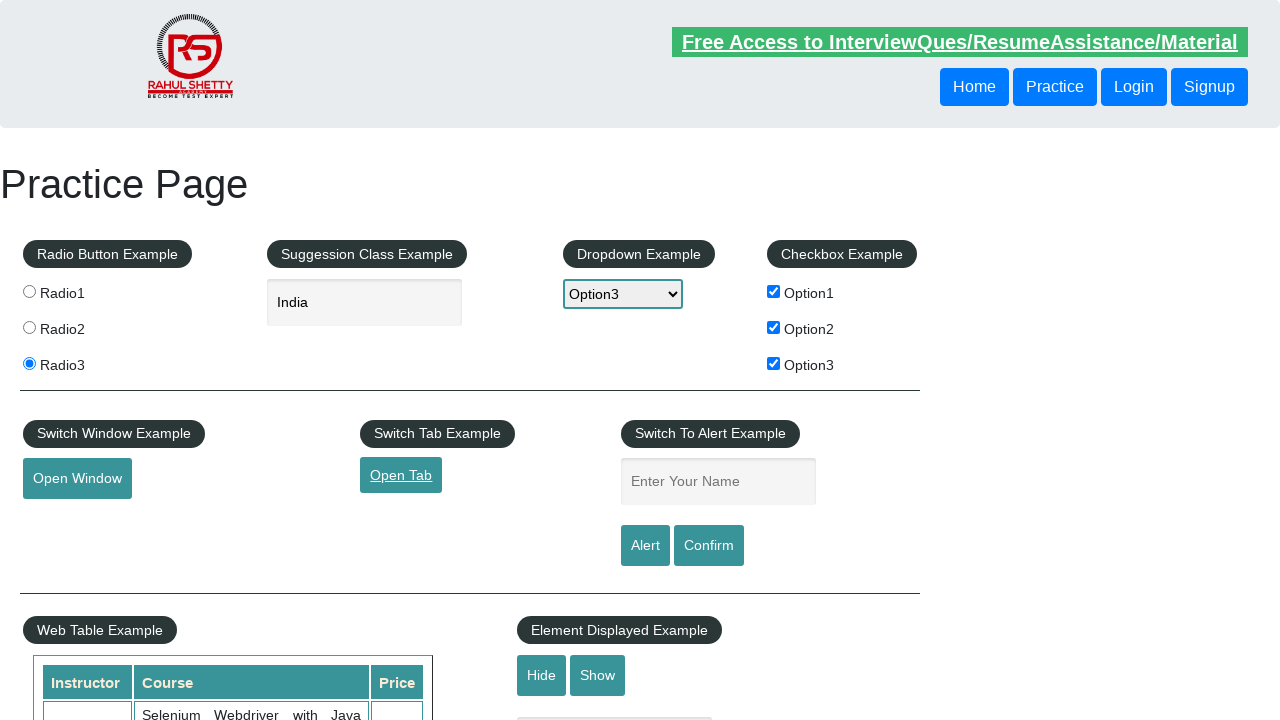

Clicked 'Access all our Courses' in new tab at (1092, 124) on text=Access all our Courses
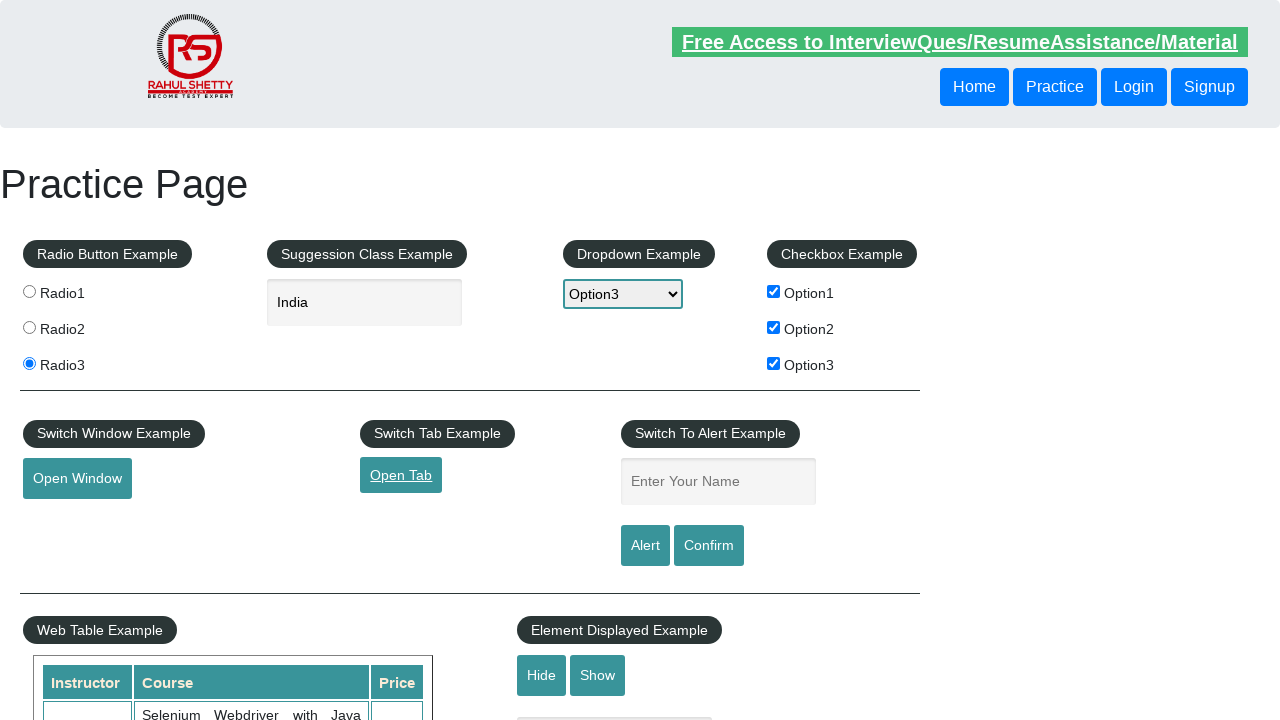

Closed new tab
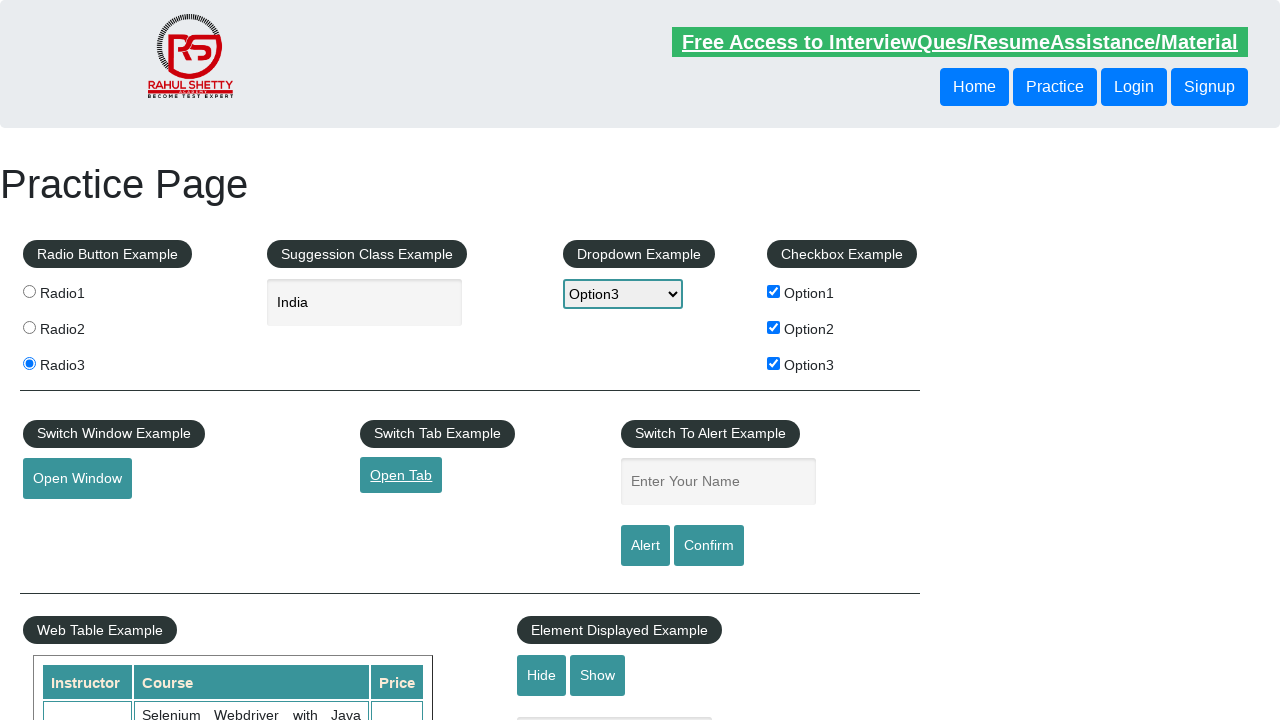

Filled name field with 'Akshay' on #name
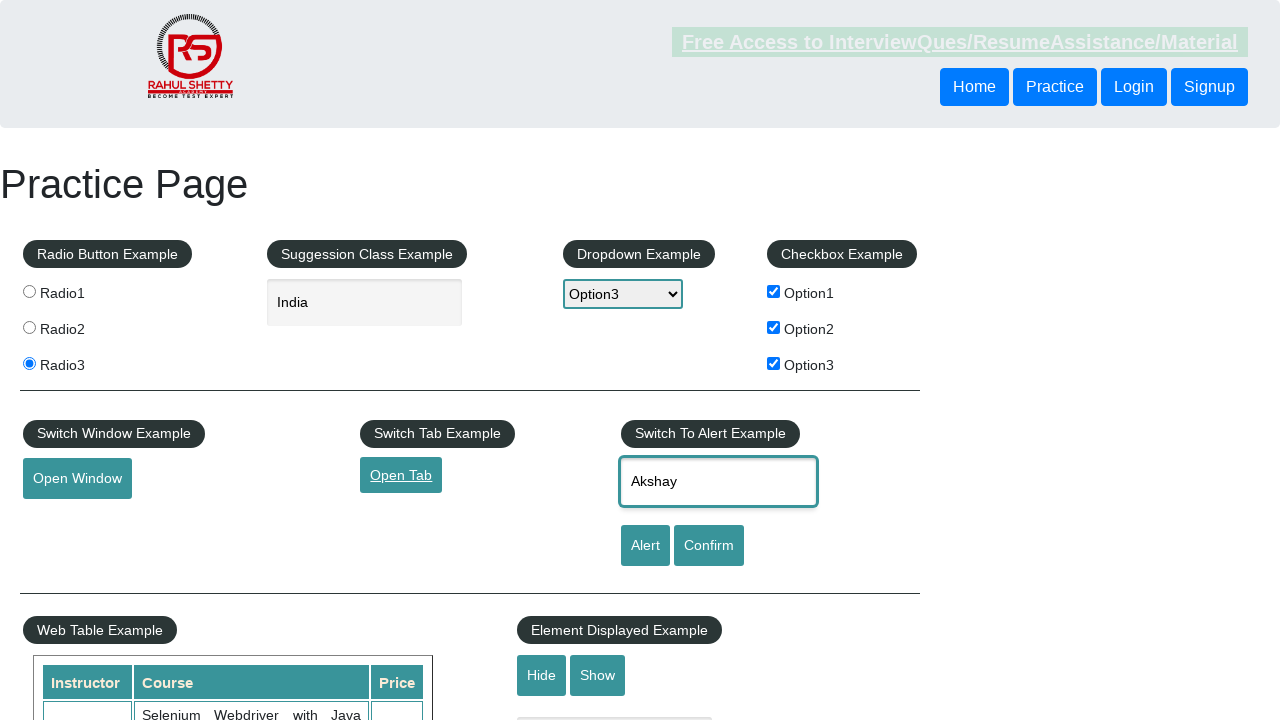

Clicked alert button at (645, 546) on #alertbtn
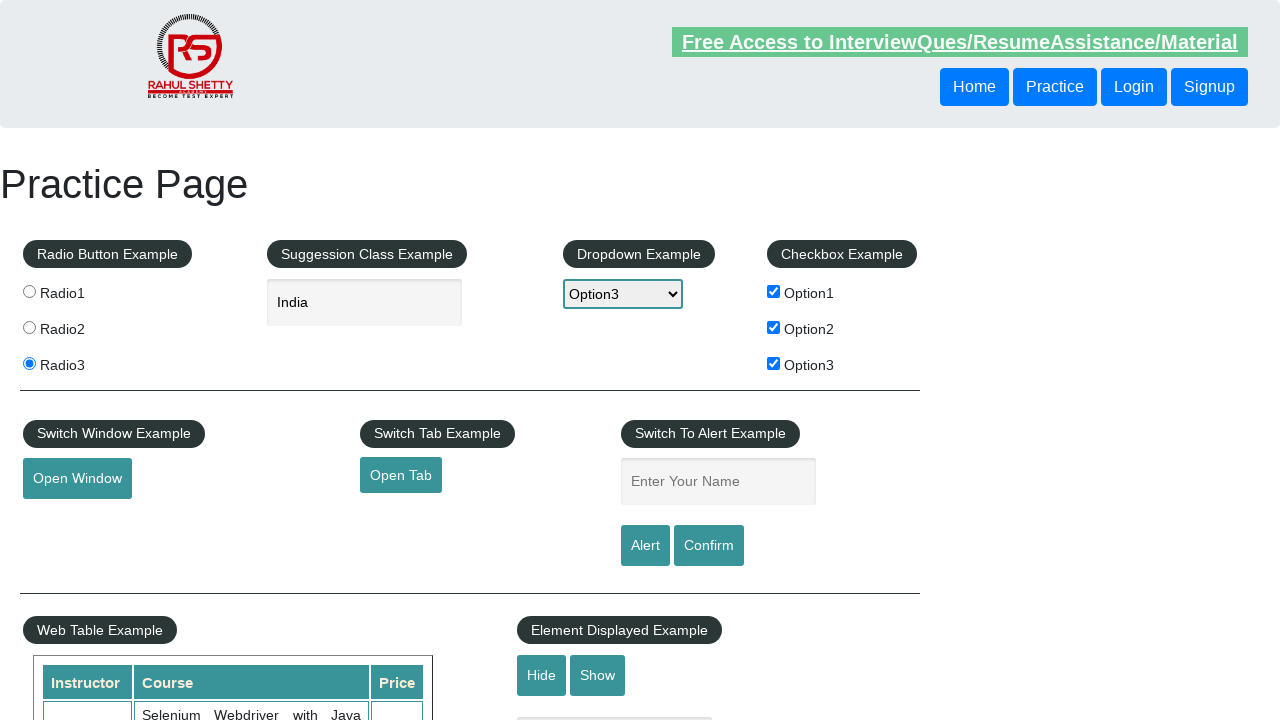

Waited 500ms for alert to appear
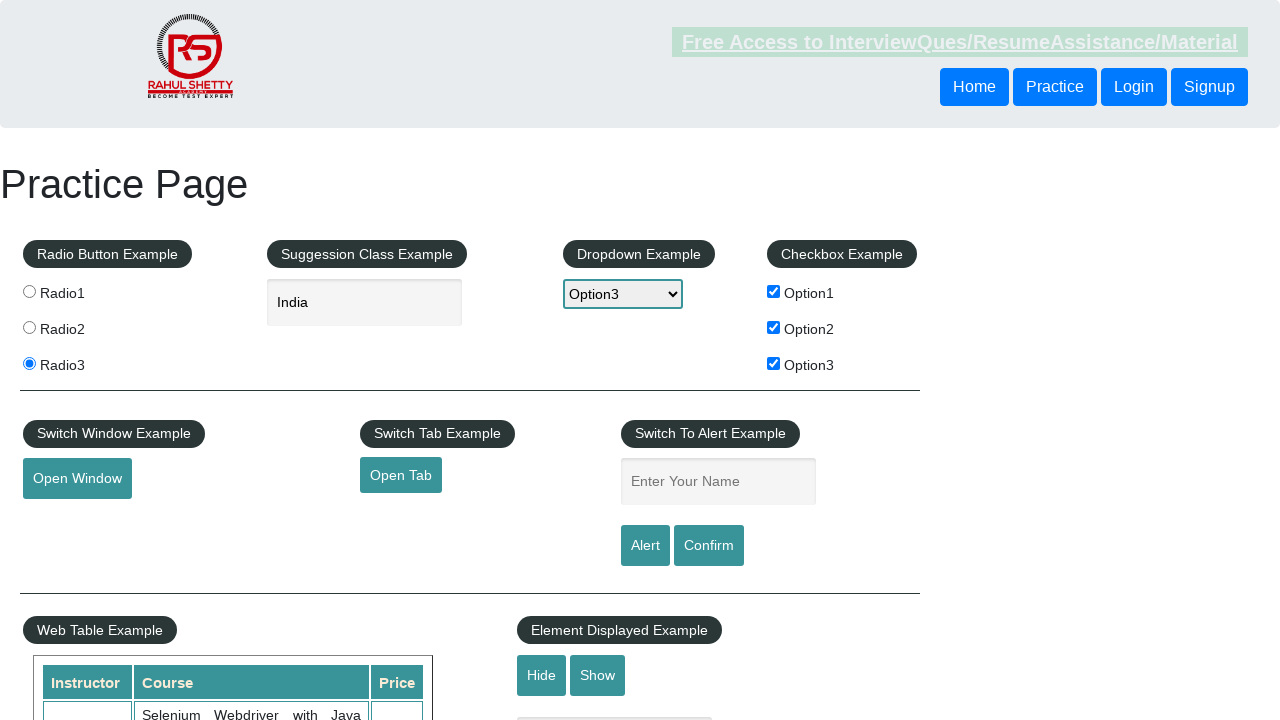

Evaluated alert message from window
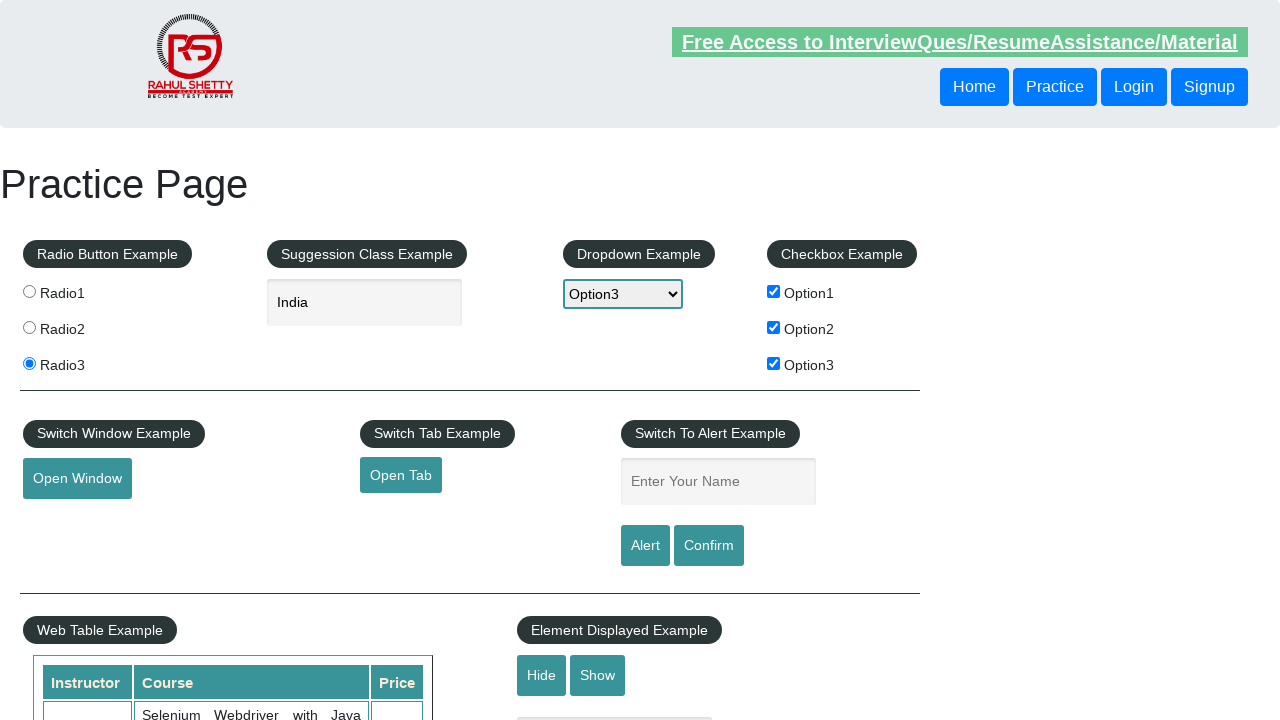

Set up dialog handler to accept alerts
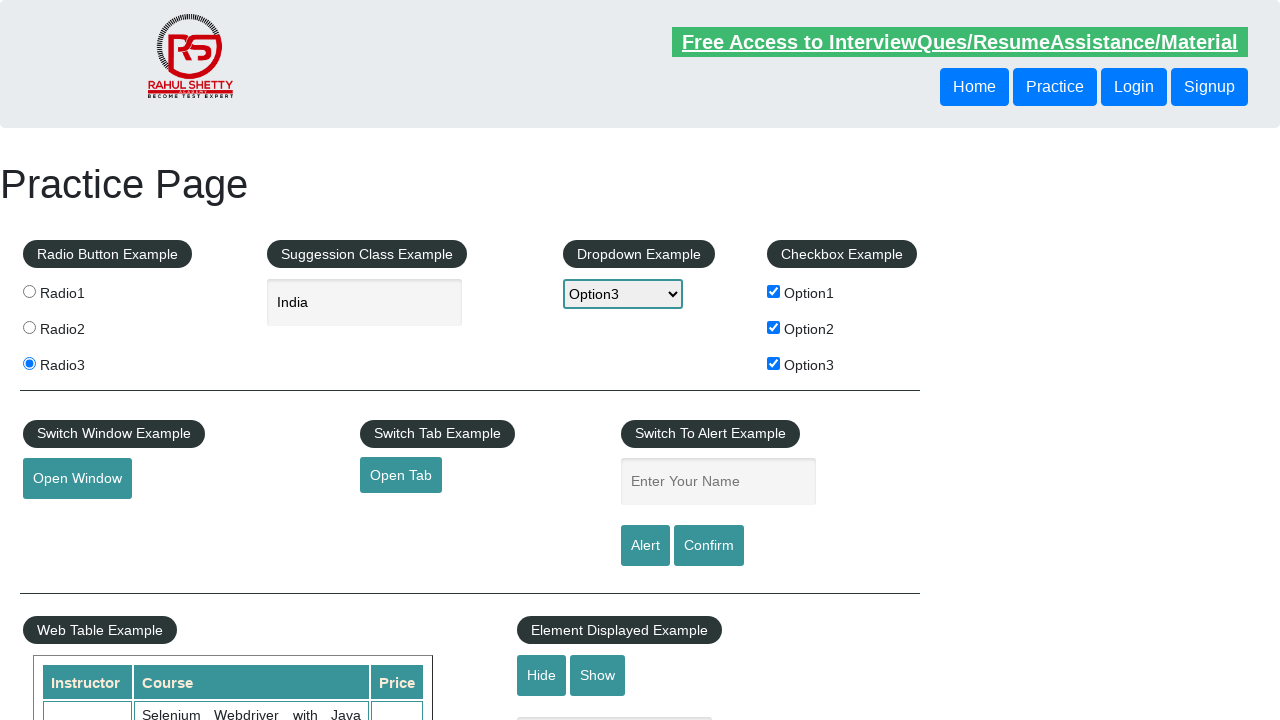

Clicked alert button to trigger dialog at (645, 546) on #alertbtn
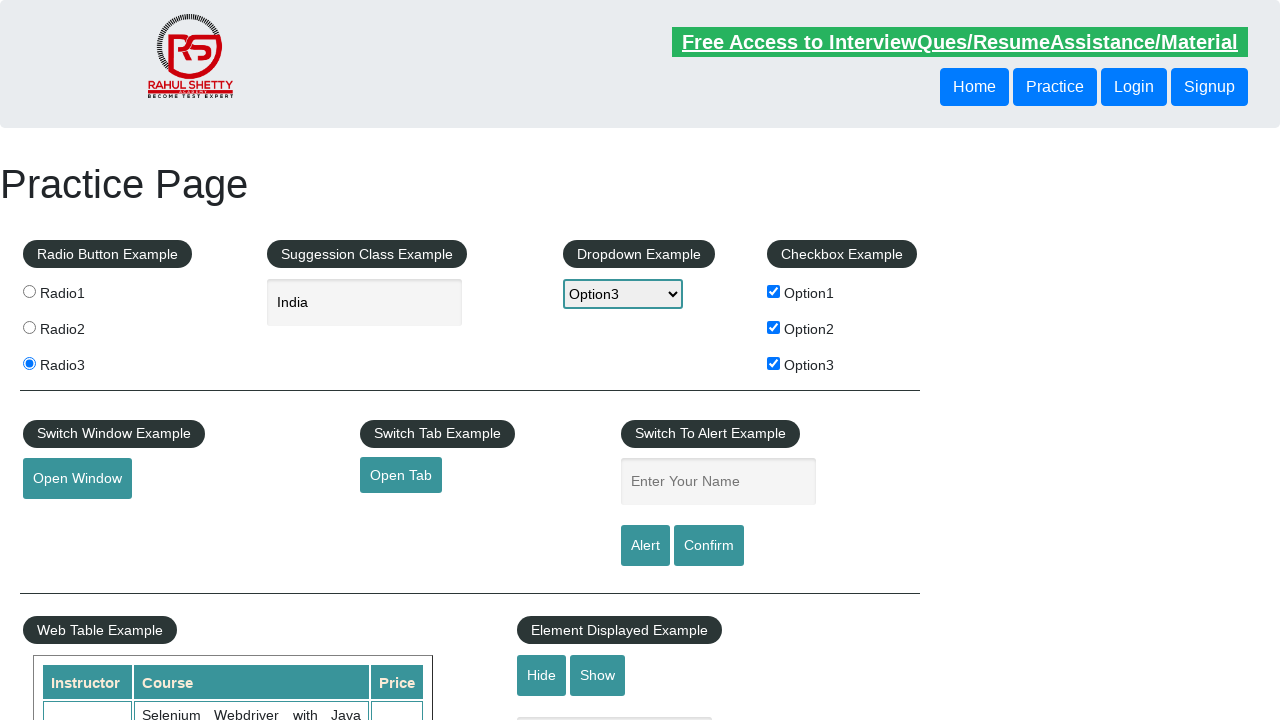

Filled name field with 'Akshay' again on #name
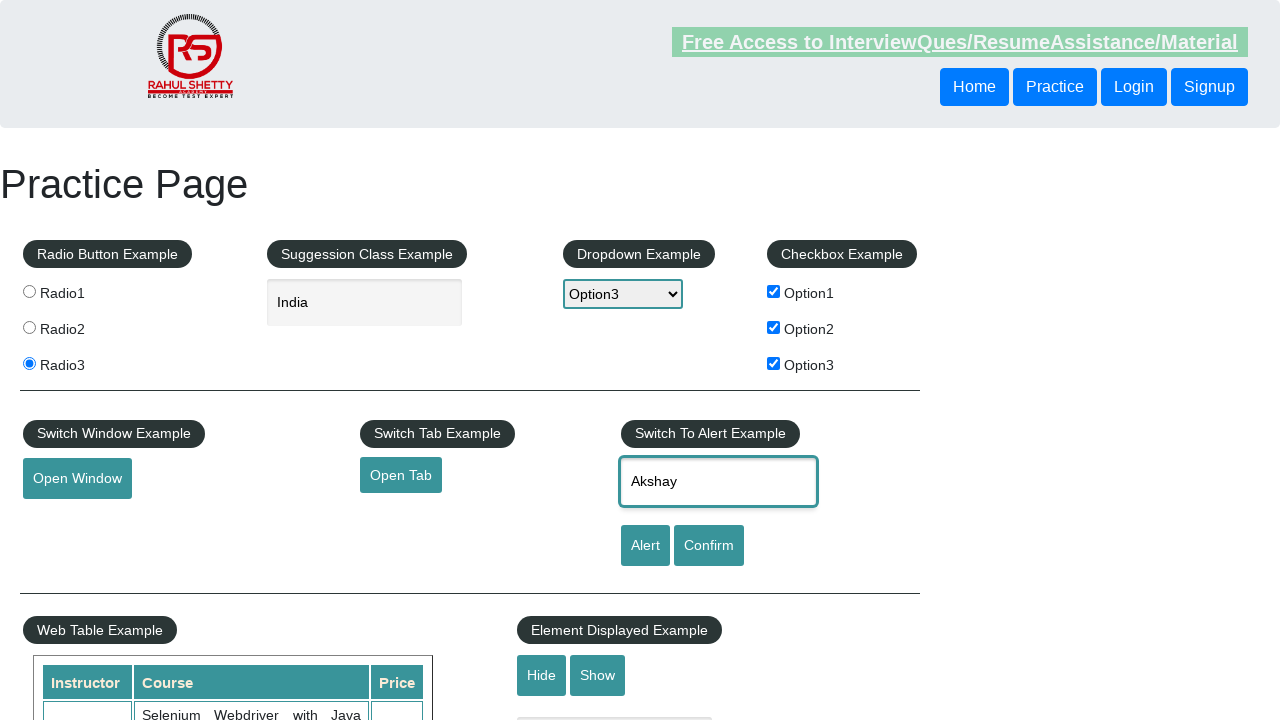

Set up single-use dialog handler to accept alert
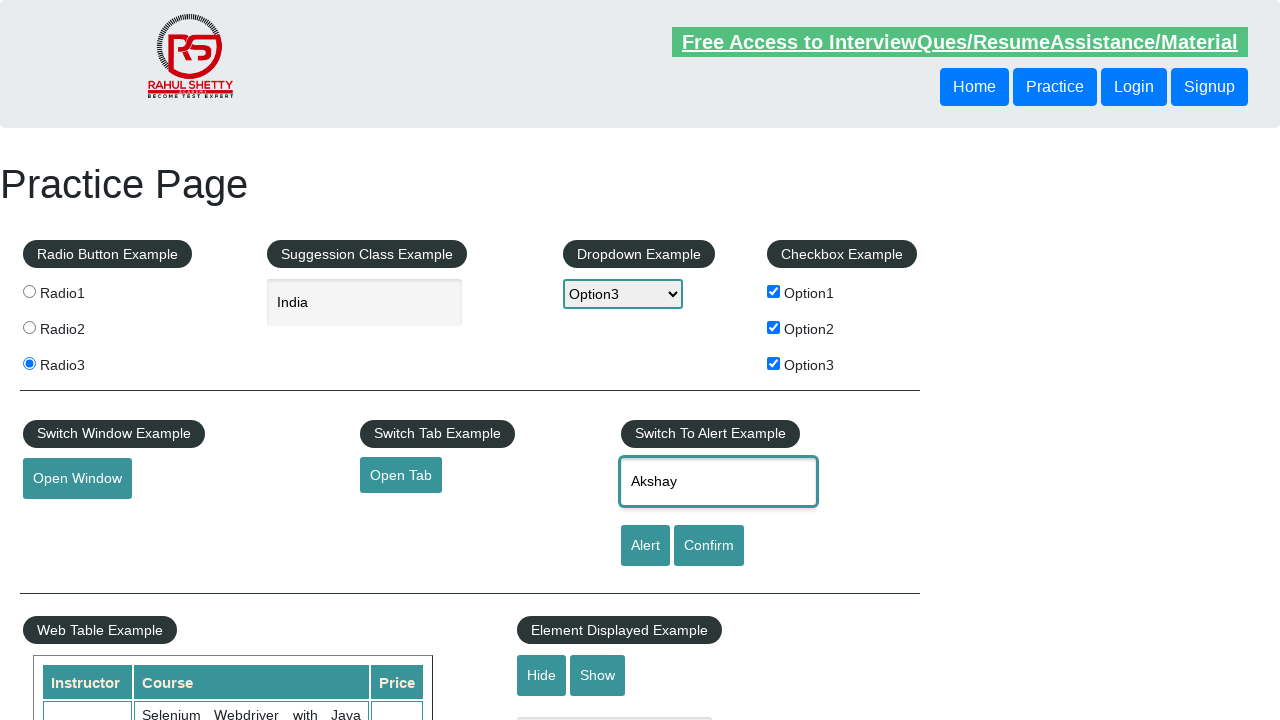

Clicked alert button and accepted dialog at (645, 546) on #alertbtn
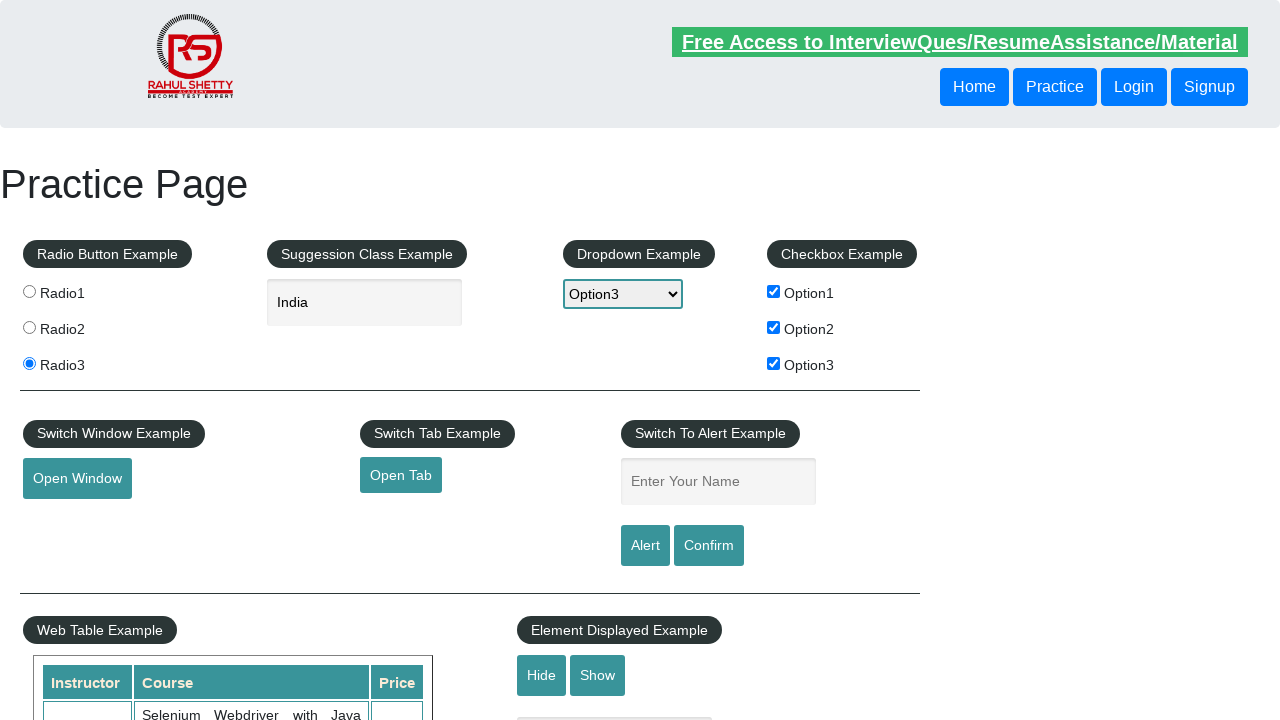

Filled name field with 'Akshay' for confirm dialog test on #name
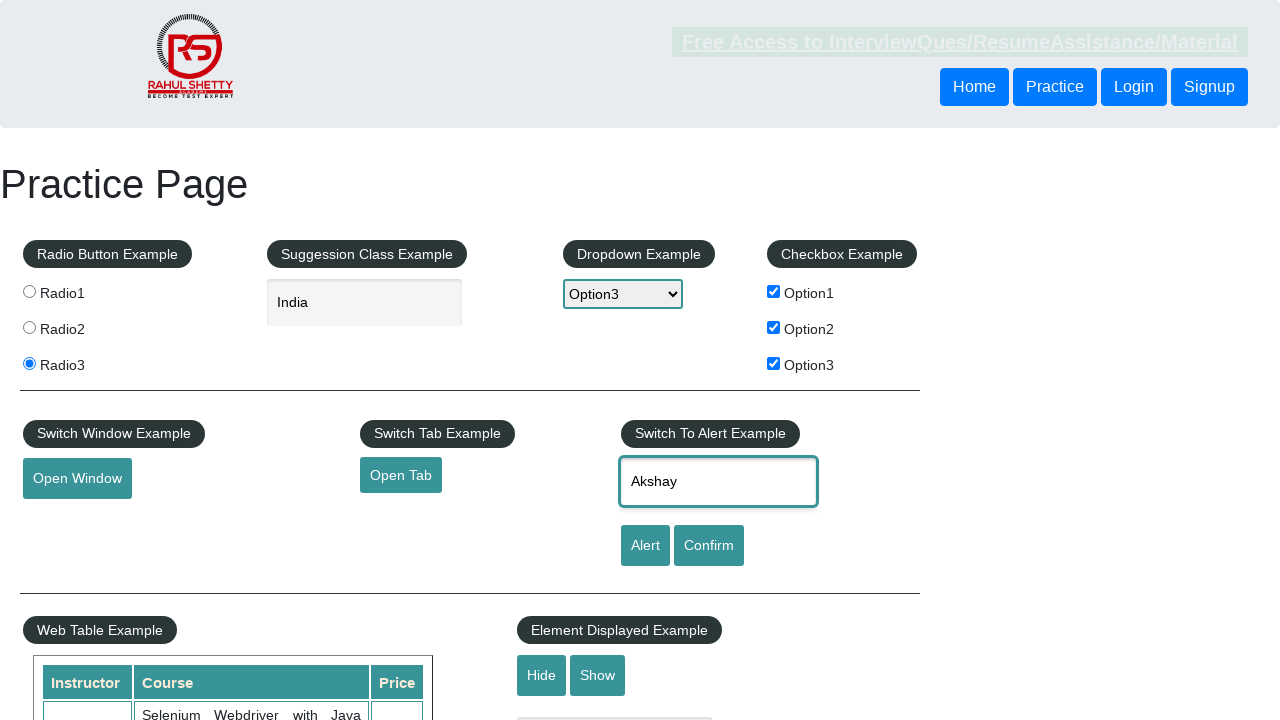

Set up single-use dialog handler to dismiss confirm
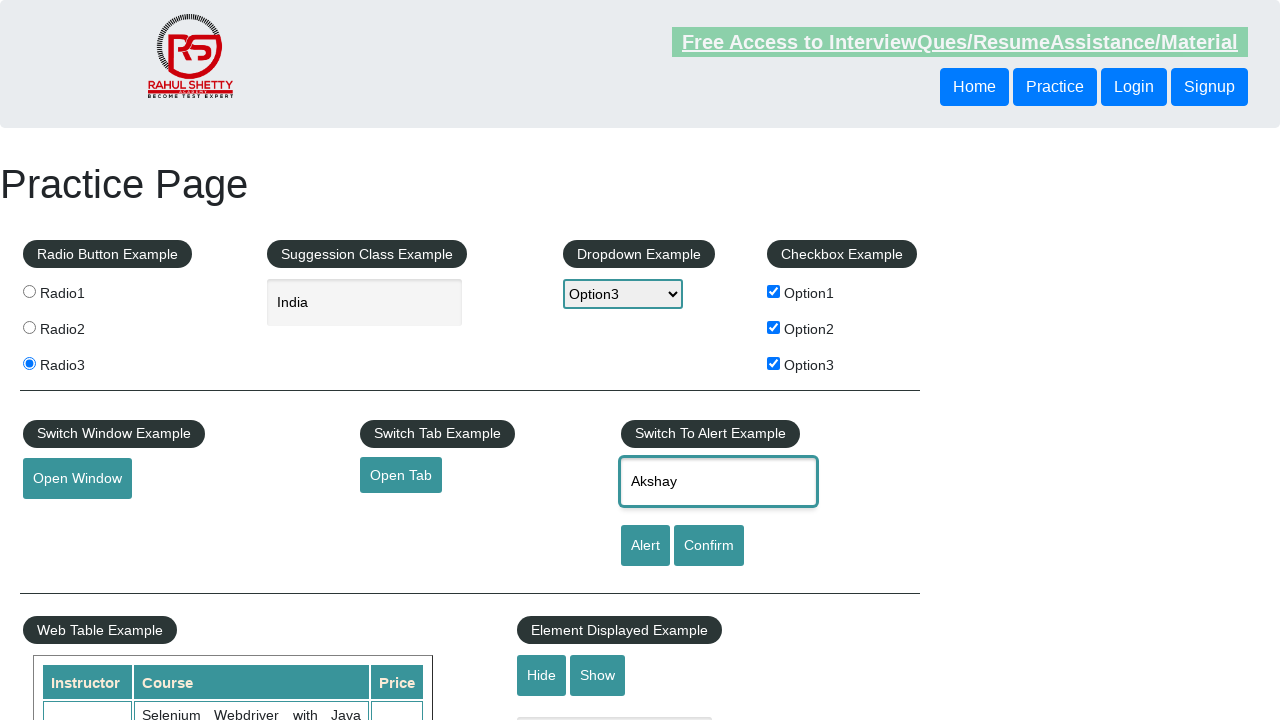

Clicked confirm button and dismissed dialog at (709, 546) on #confirmbtn
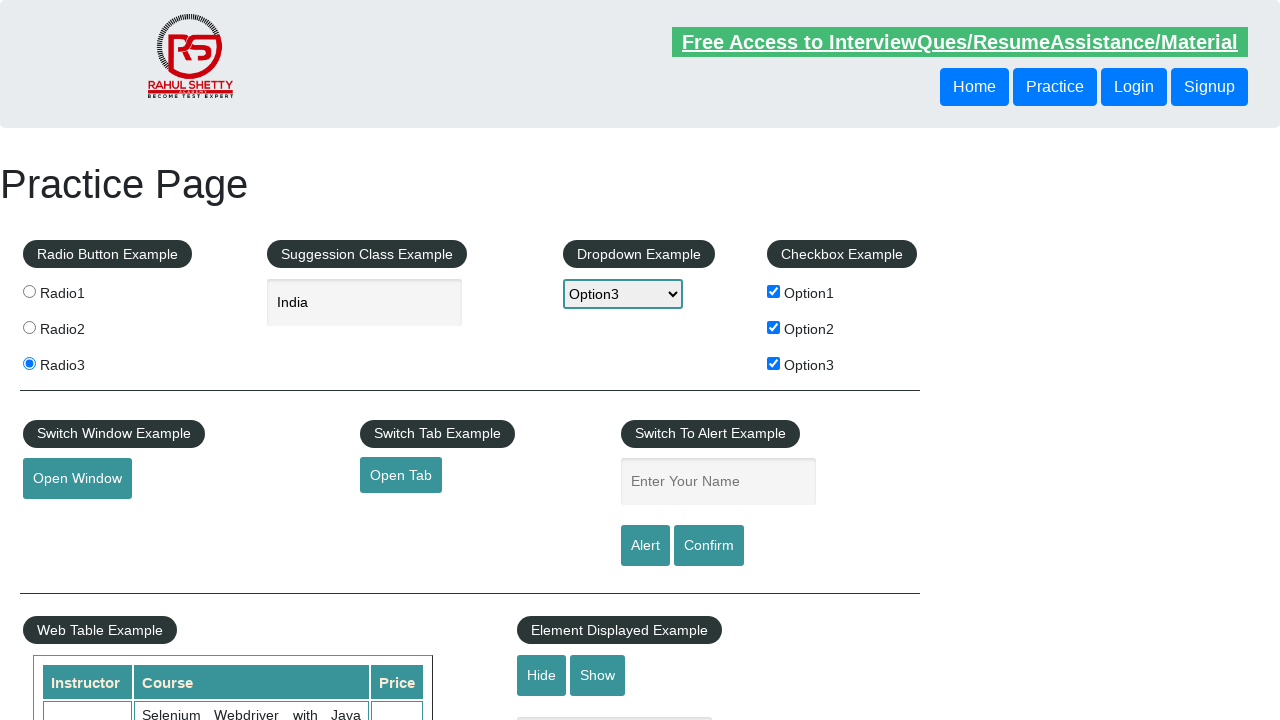

Web table loaded and visible
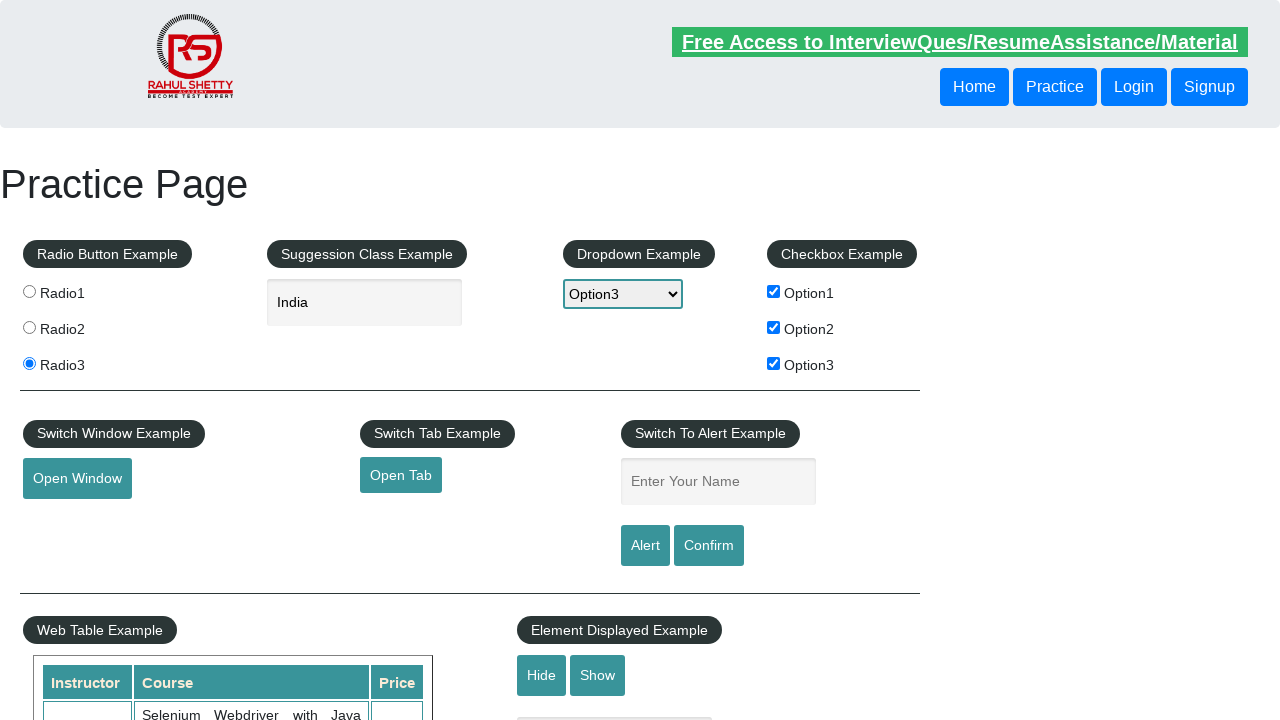

Hovered over mouse hover element at (83, 361) on #mousehover
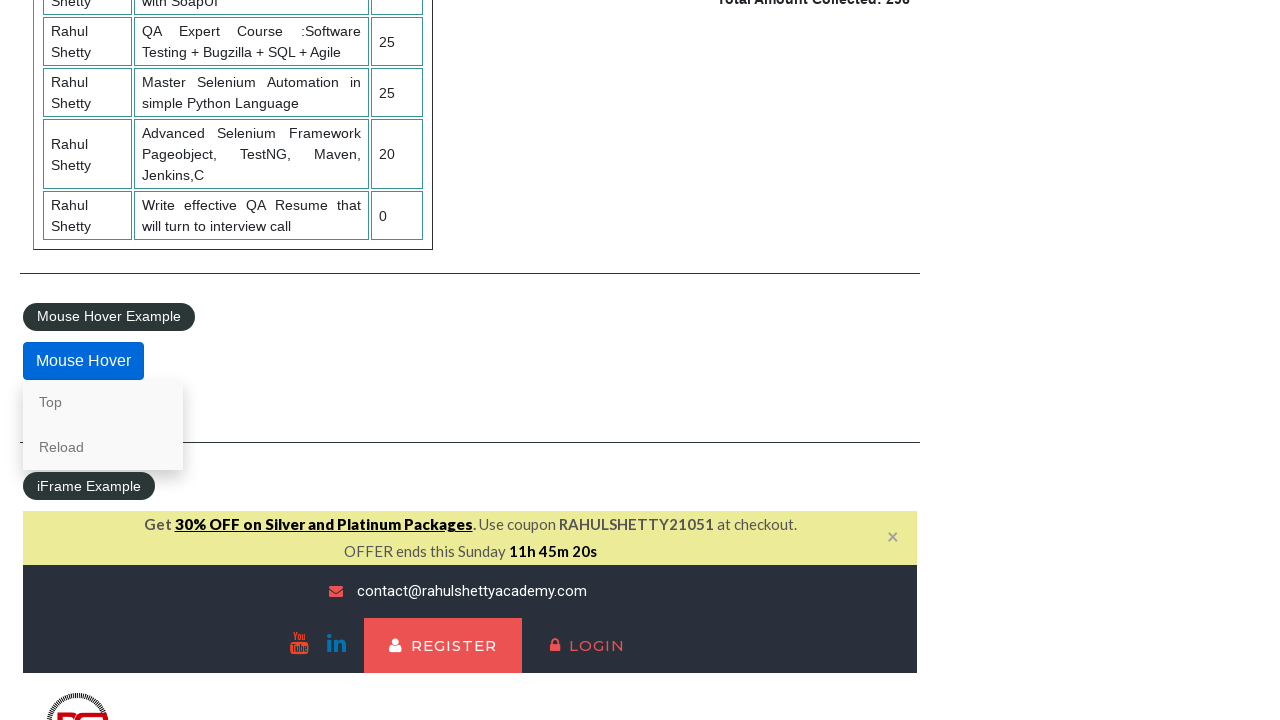

Hover menu appeared with 'Top' option visible
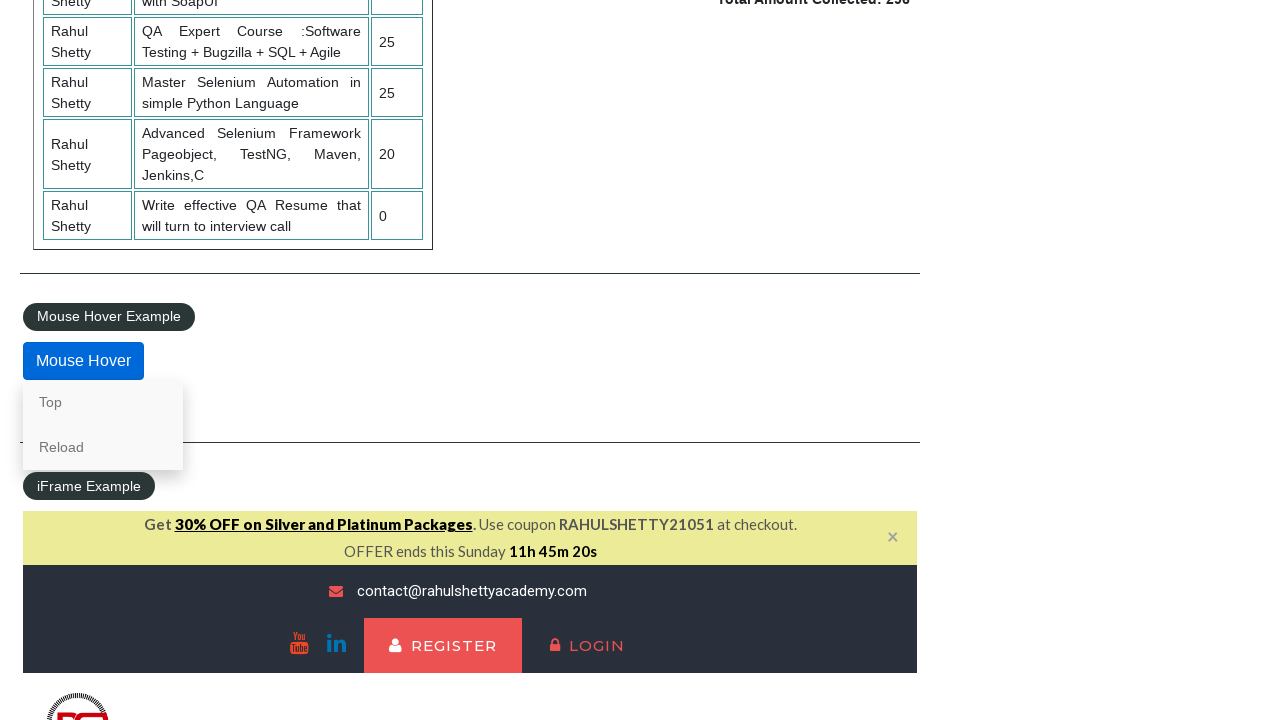

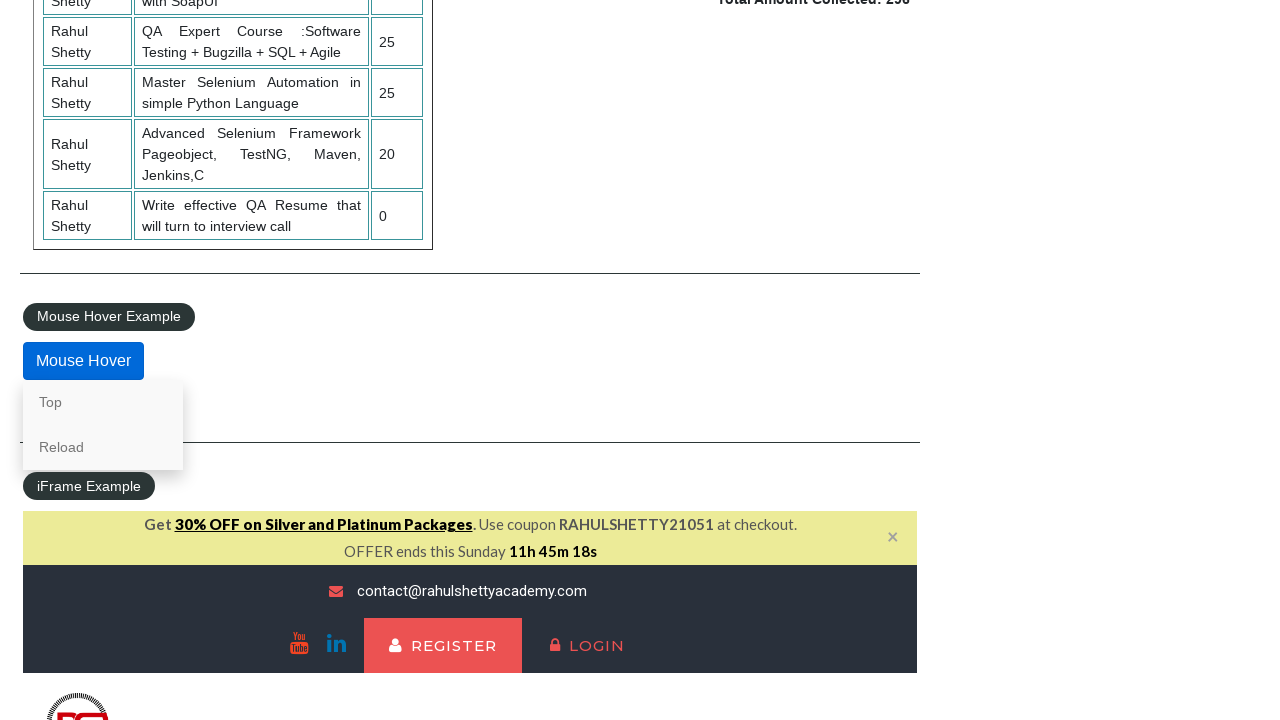